Navigates to the Demoblaze demo store and waits for the navbar elements to load

Starting URL: https://www.demoblaze.com/

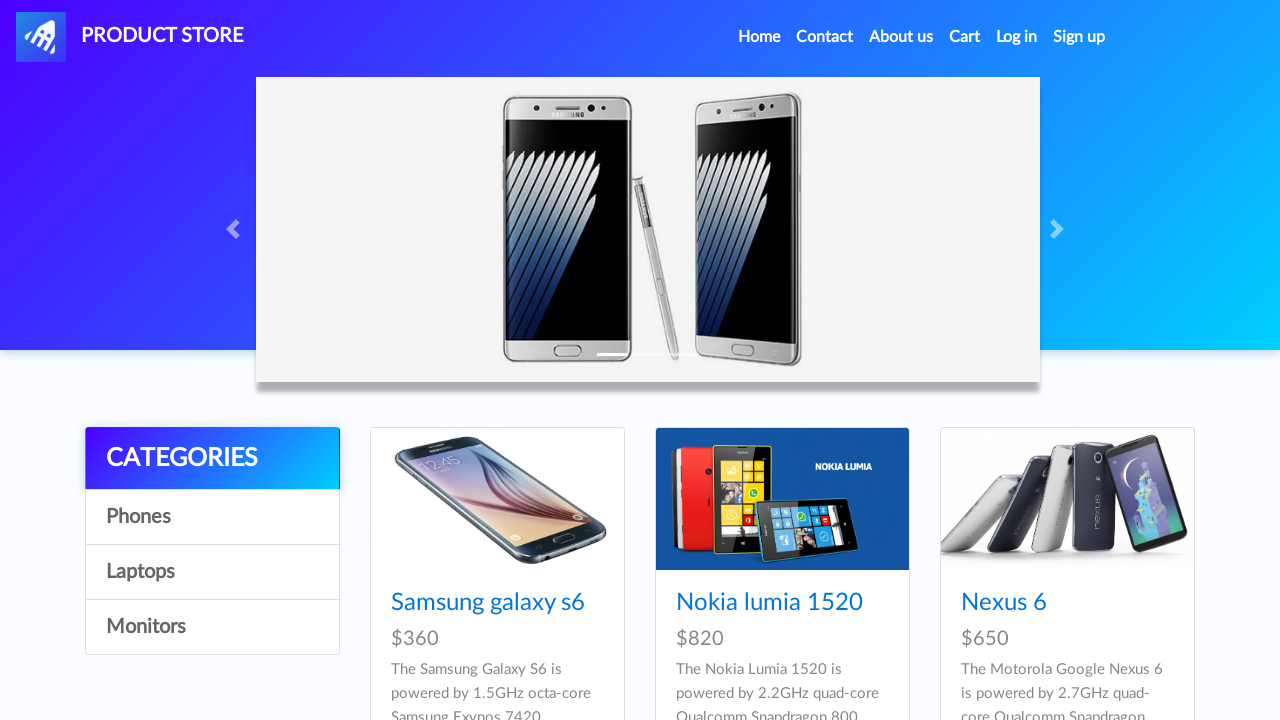

Waited for navbar element to load on Demoblaze homepage
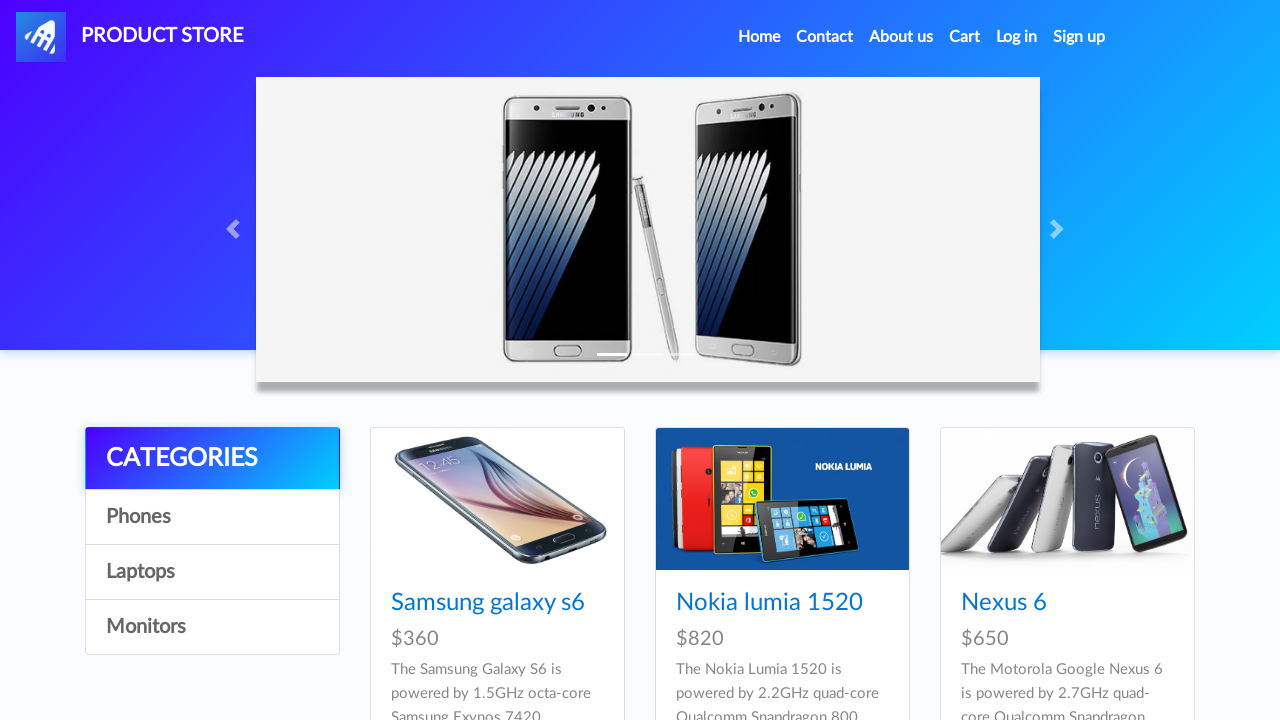

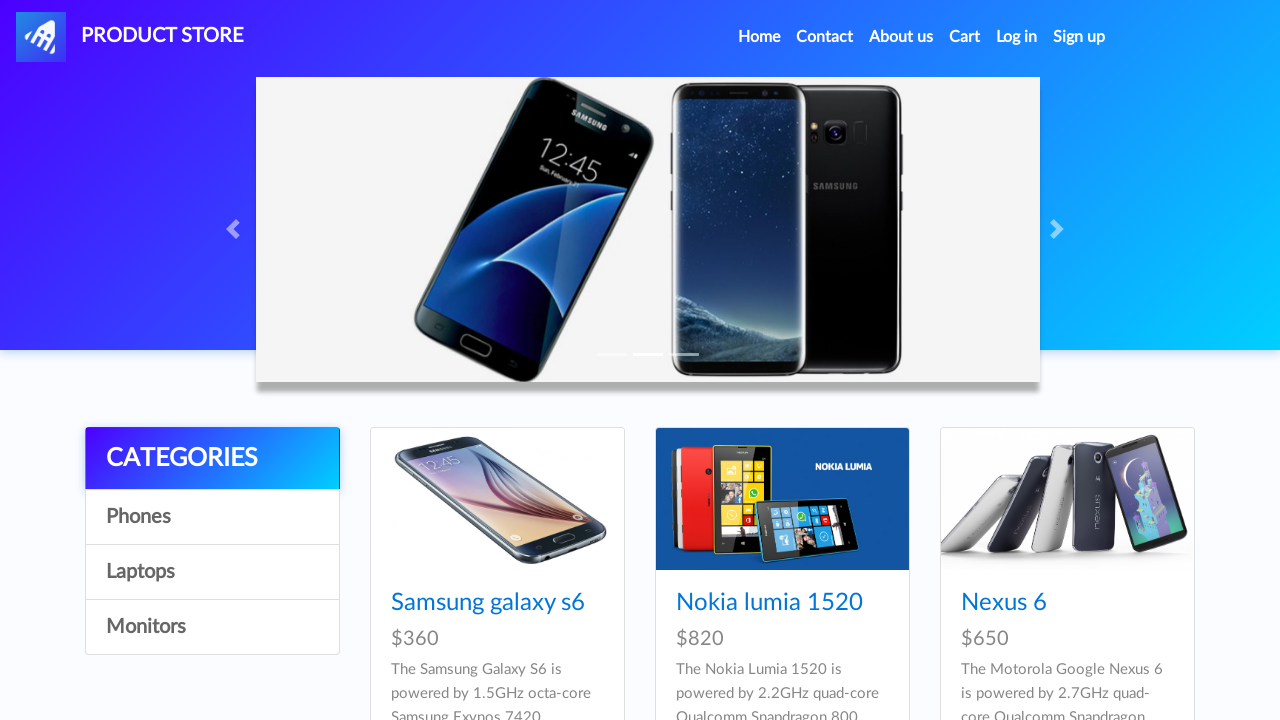